Tests iframe interaction by switching to an iframe and clicking on an element within it

Starting URL: https://www.globalsqa.com/demo-site/frames-and-windows/#iFrame

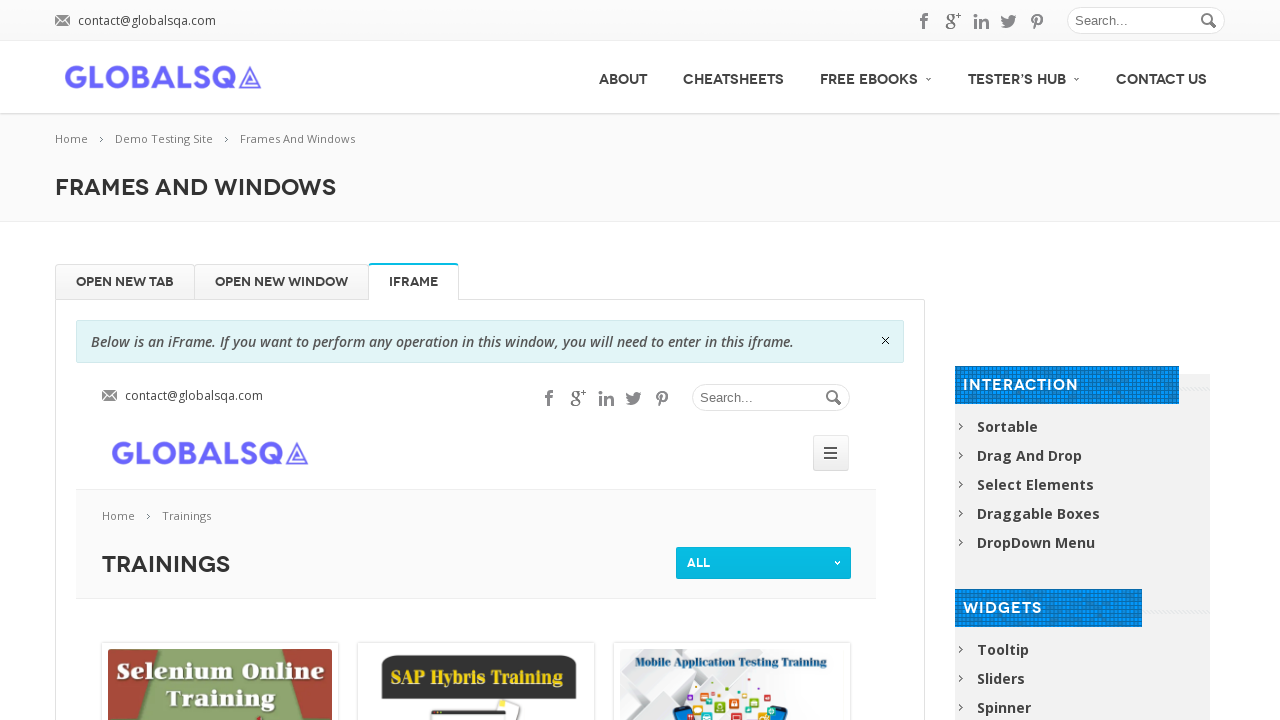

Located iframe with name 'globalSqa'
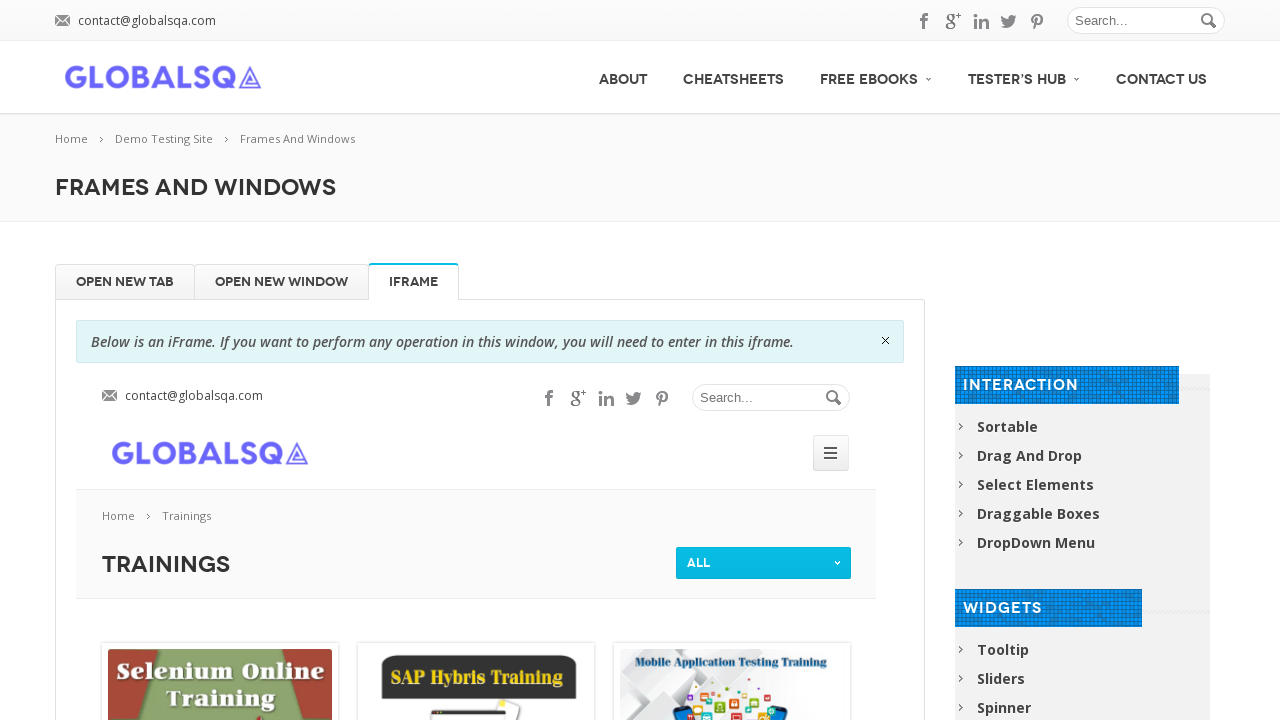

Clicked on Selenium Online Training image within the iframe at (220, 650) on iframe[name='globalSqa'] >> internal:control=enter-frame >> img[alt='Selenium On
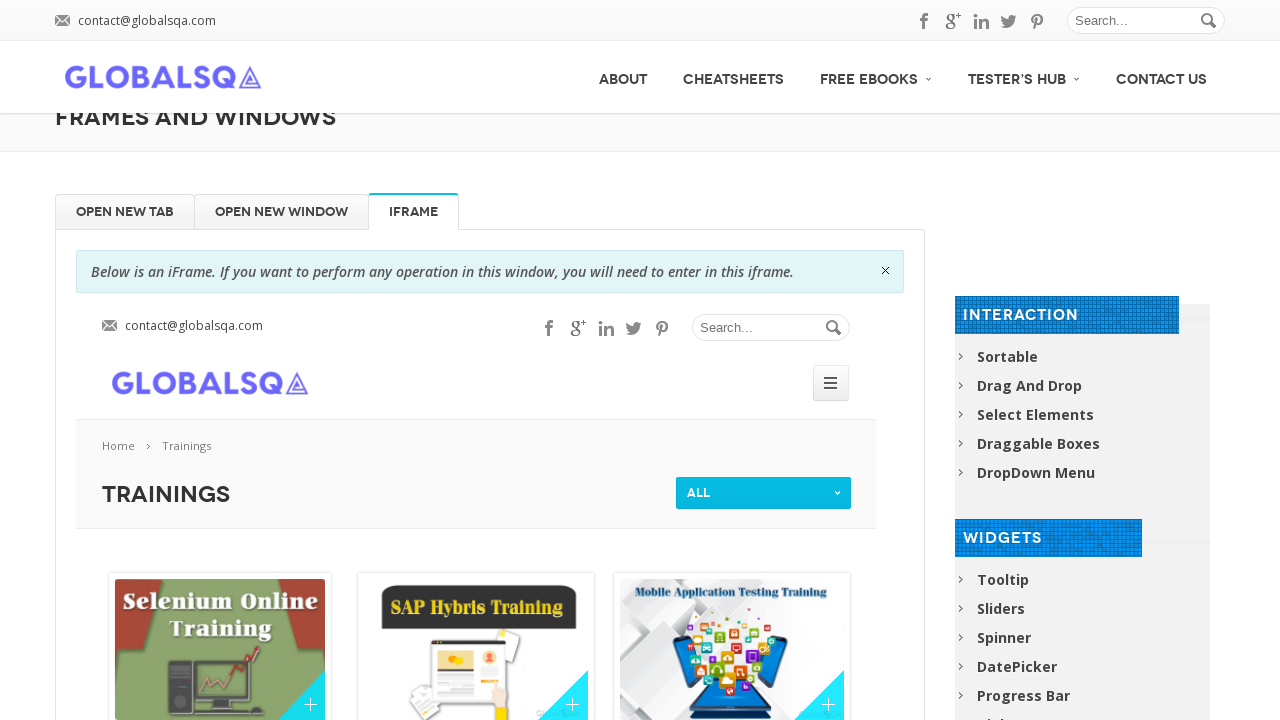

Waited 2 seconds for action to complete
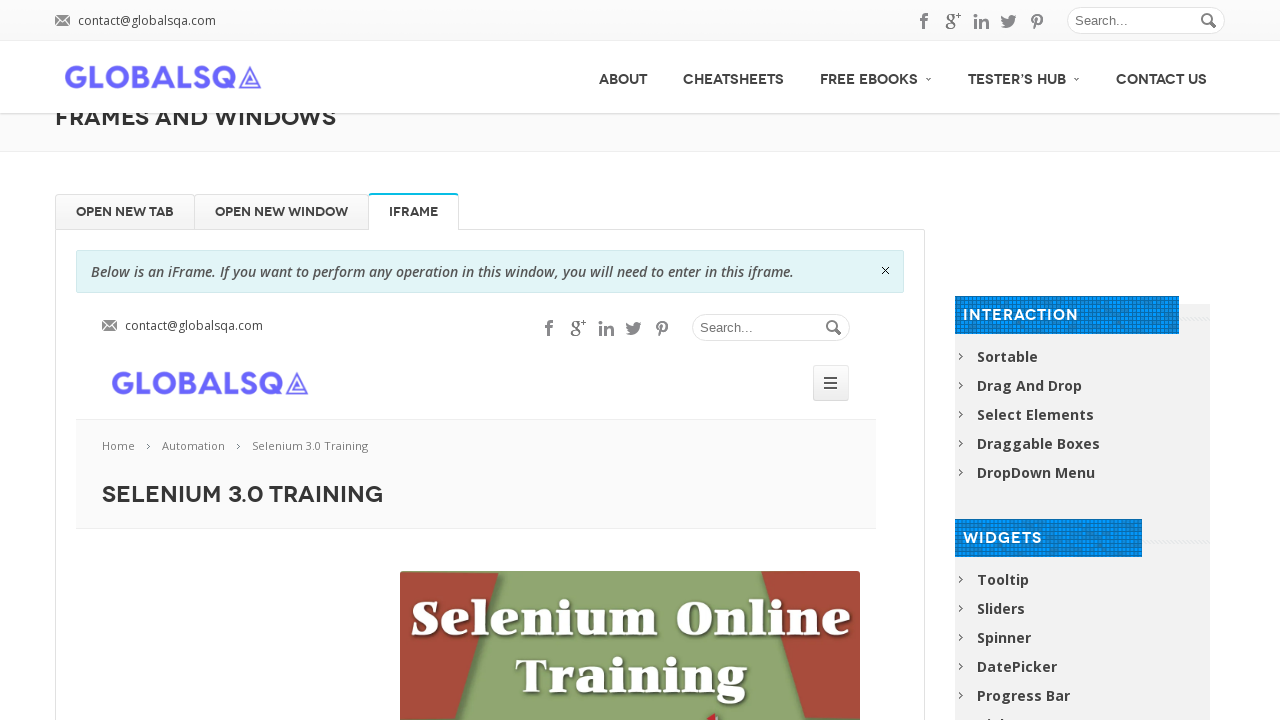

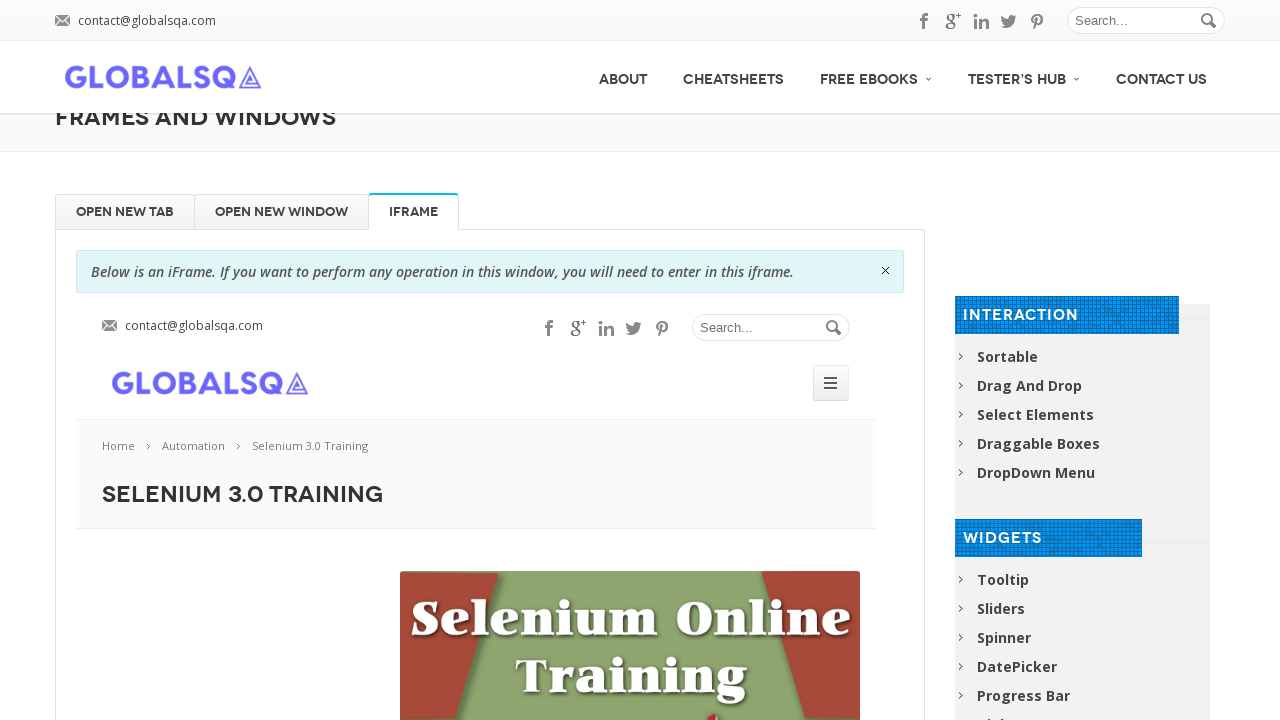